Tests clicking the Meetings link in the navigation menu

Starting URL: https://www.hematology.org/

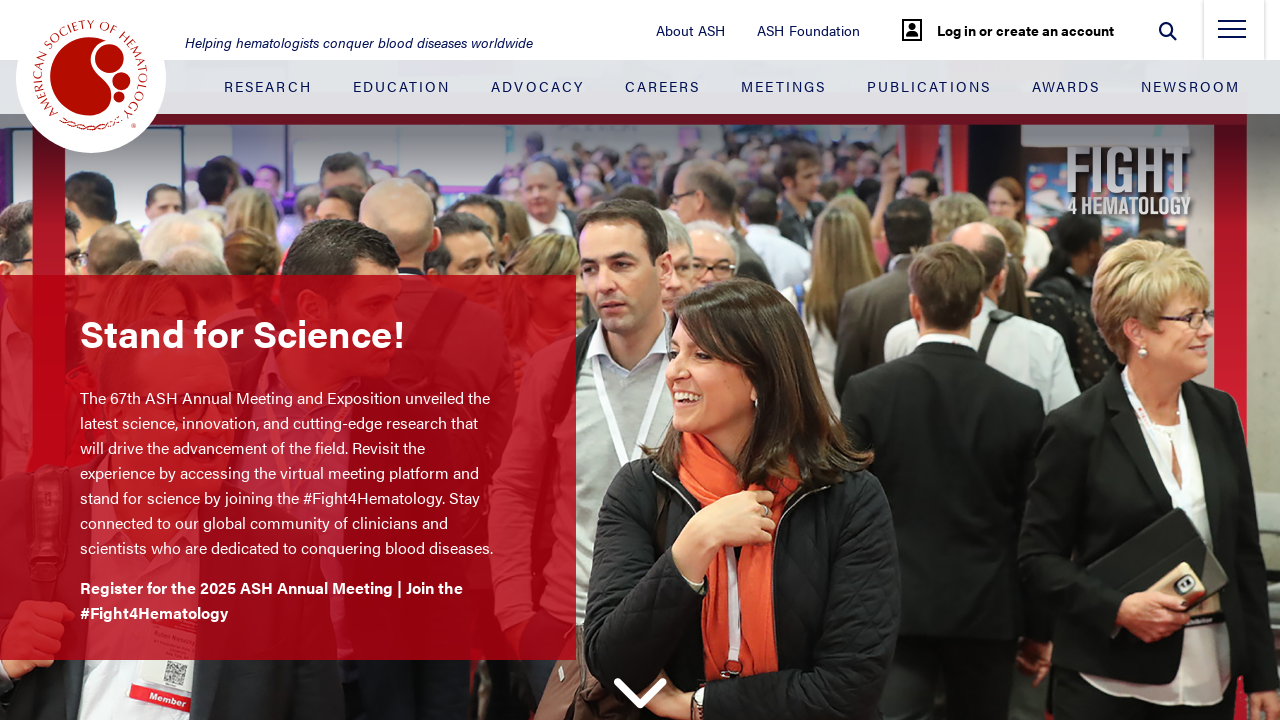

Clicked Meetings link in navigation menu at (784, 86) on .justify-content-between > .nav-item:nth-child(5) > .nav-link
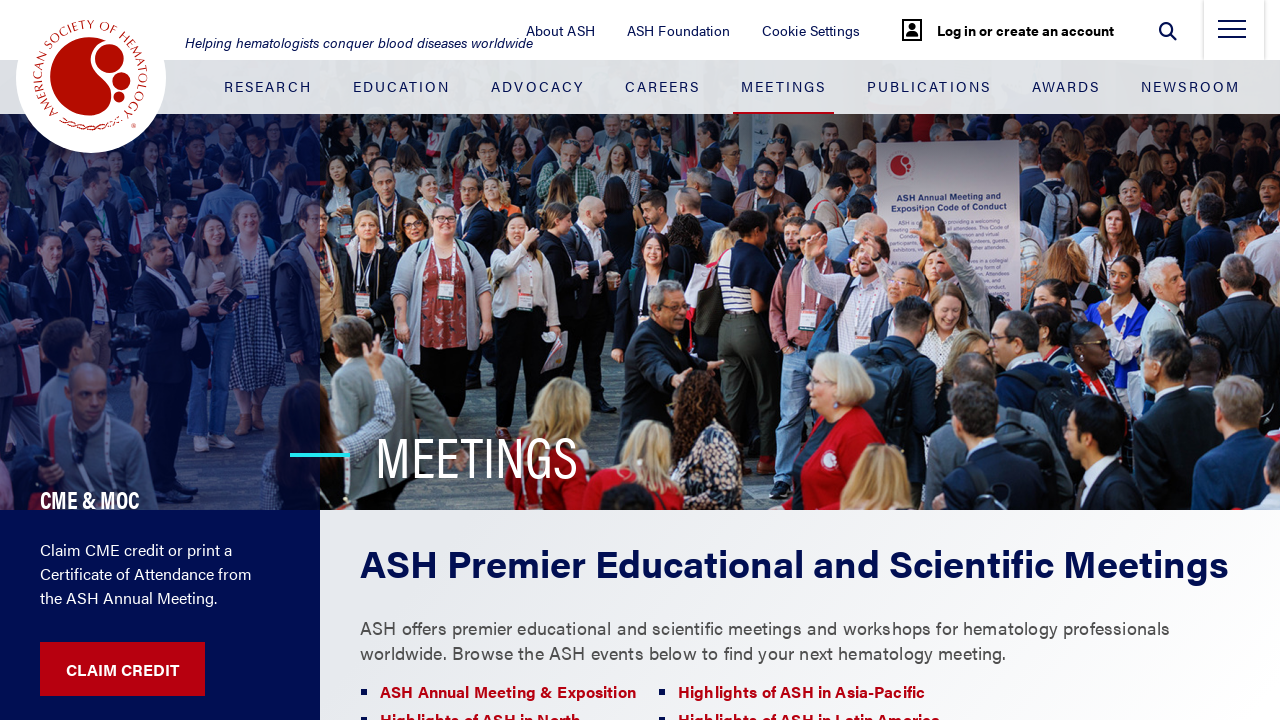

Waited for logo to load after navigation
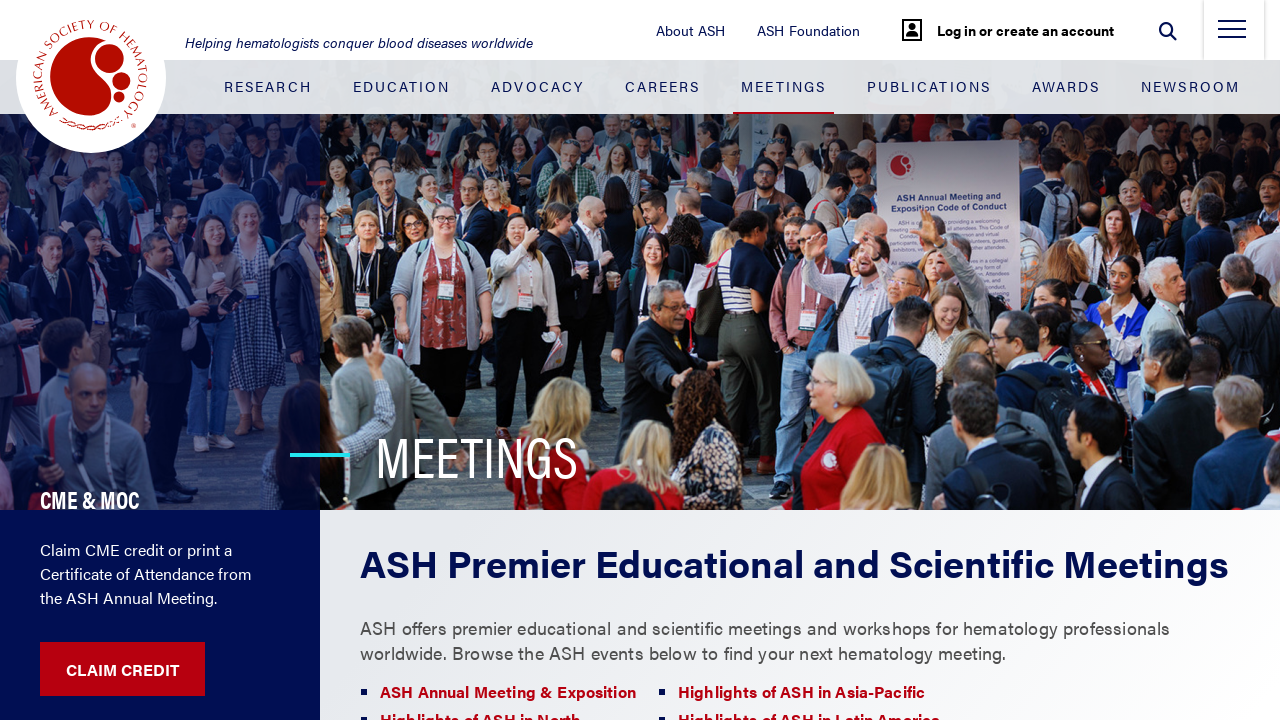

Verified URL is https://www.hematology.org/meetings
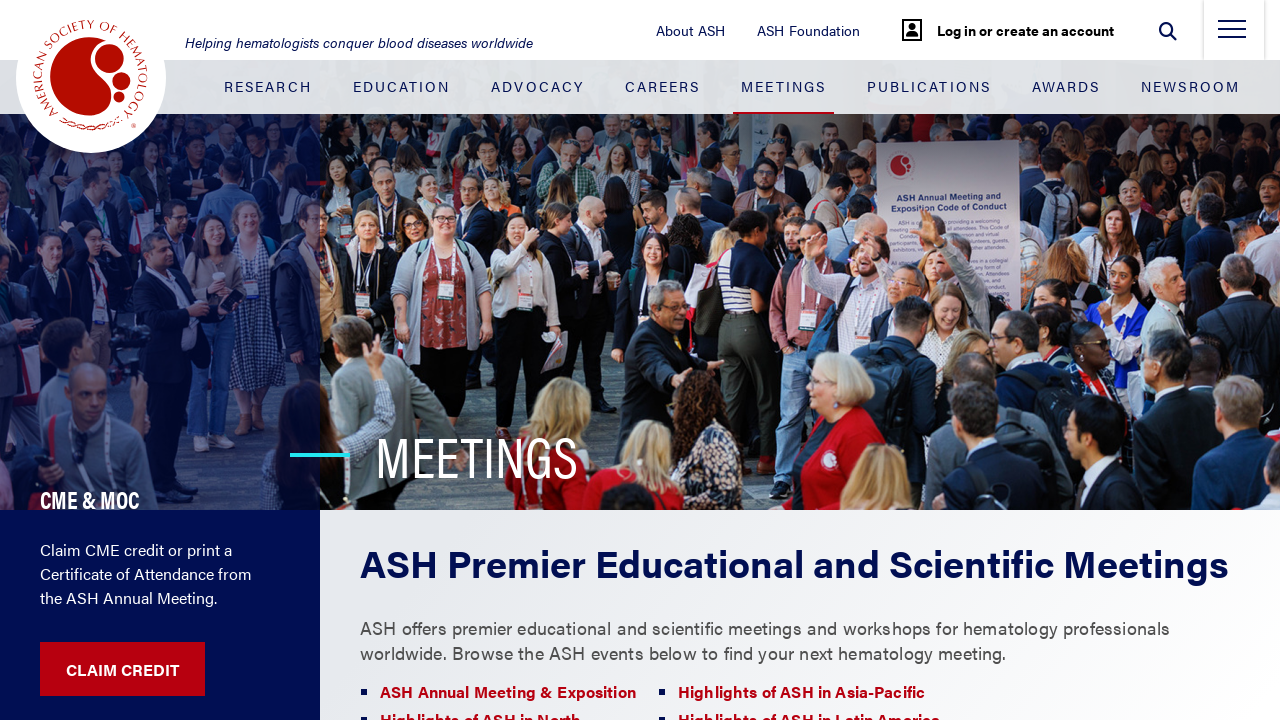

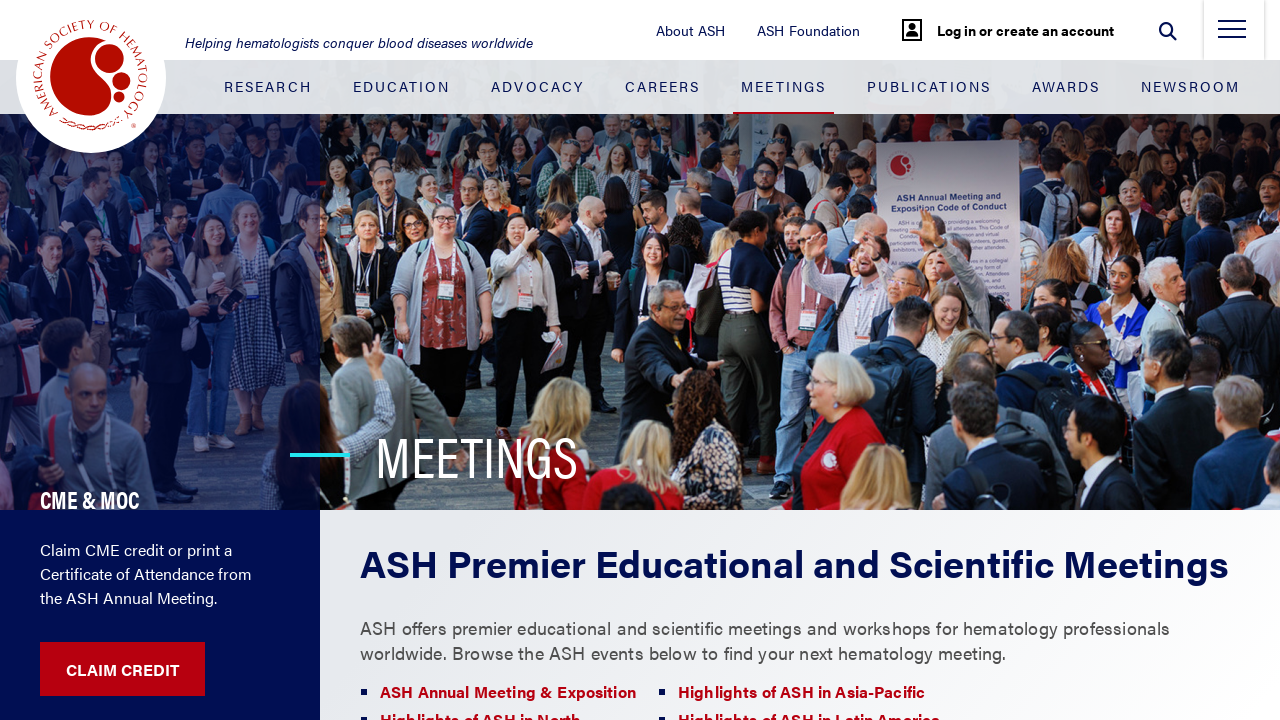